Tests a dynamic table by clicking the Table Data button, entering JSON data into a text box, refreshing the table, and verifying the table displays the entered data correctly.

Starting URL: https://testpages.herokuapp.com/styled/tag/dynamic-table.html

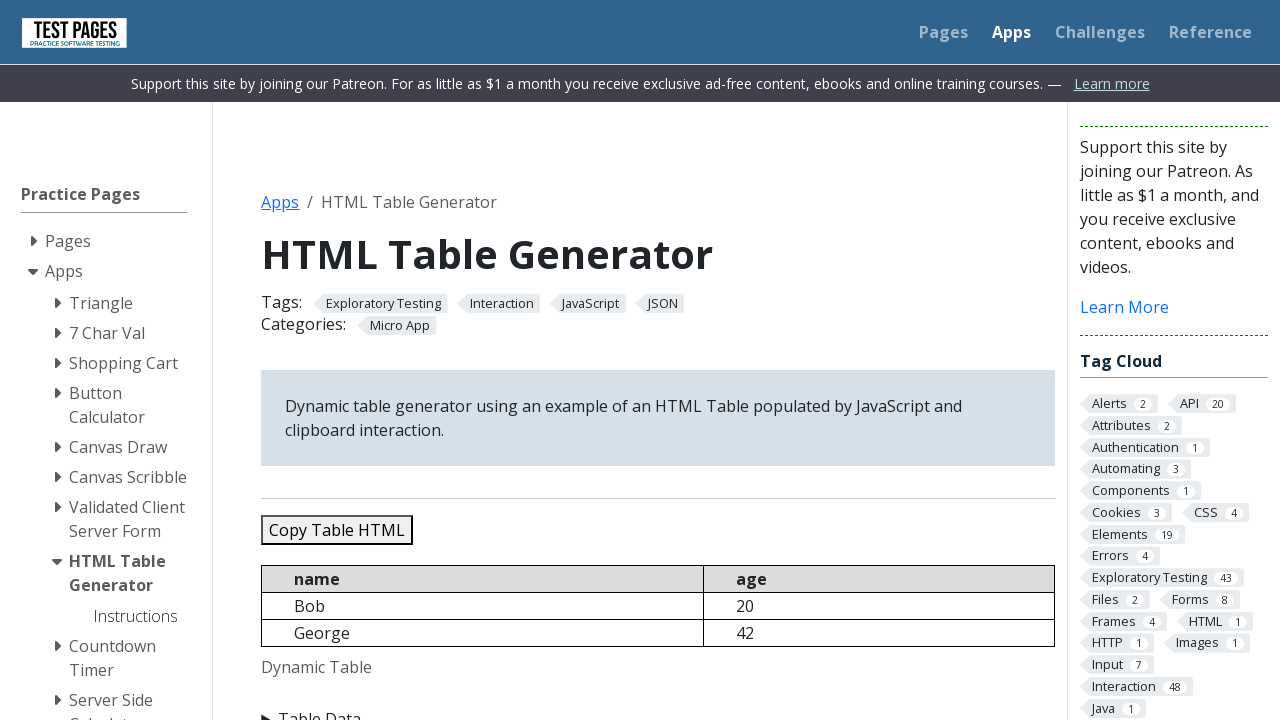

Clicked Table Data button to expand the section at (658, 708) on xpath=//summary[text()='Table Data']
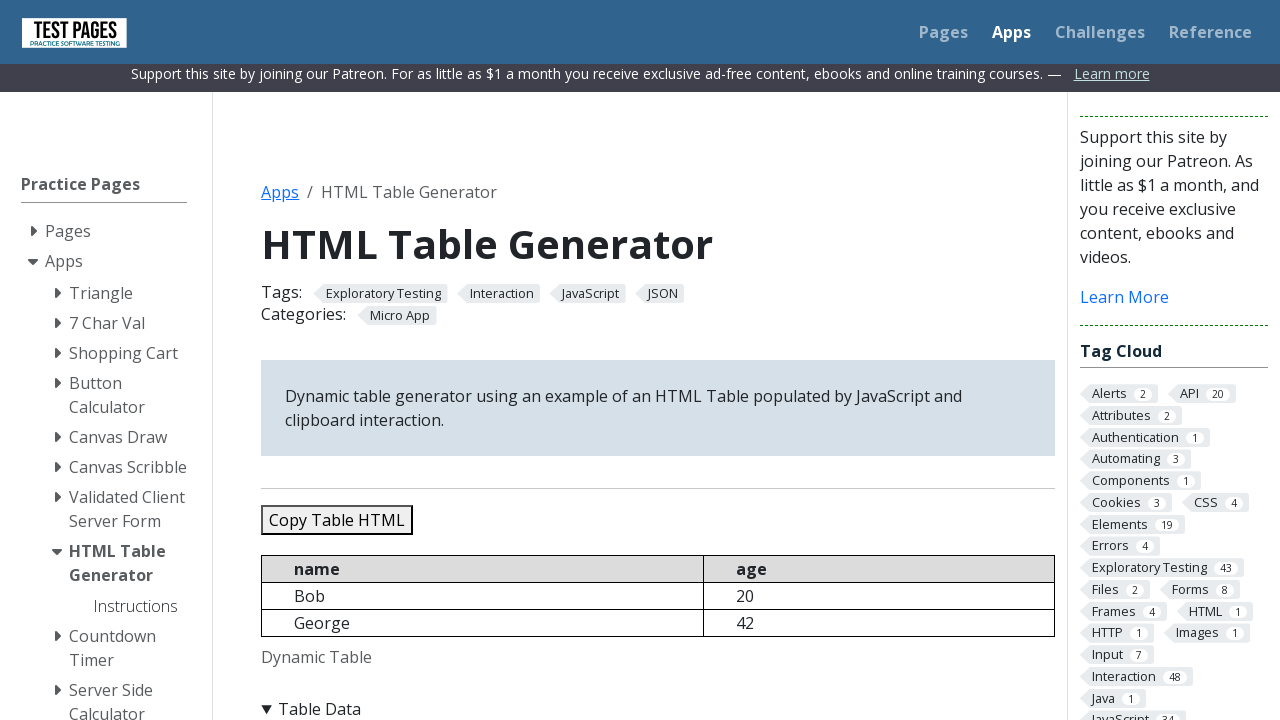

Cleared existing JSON data from the textbox on #jsondata
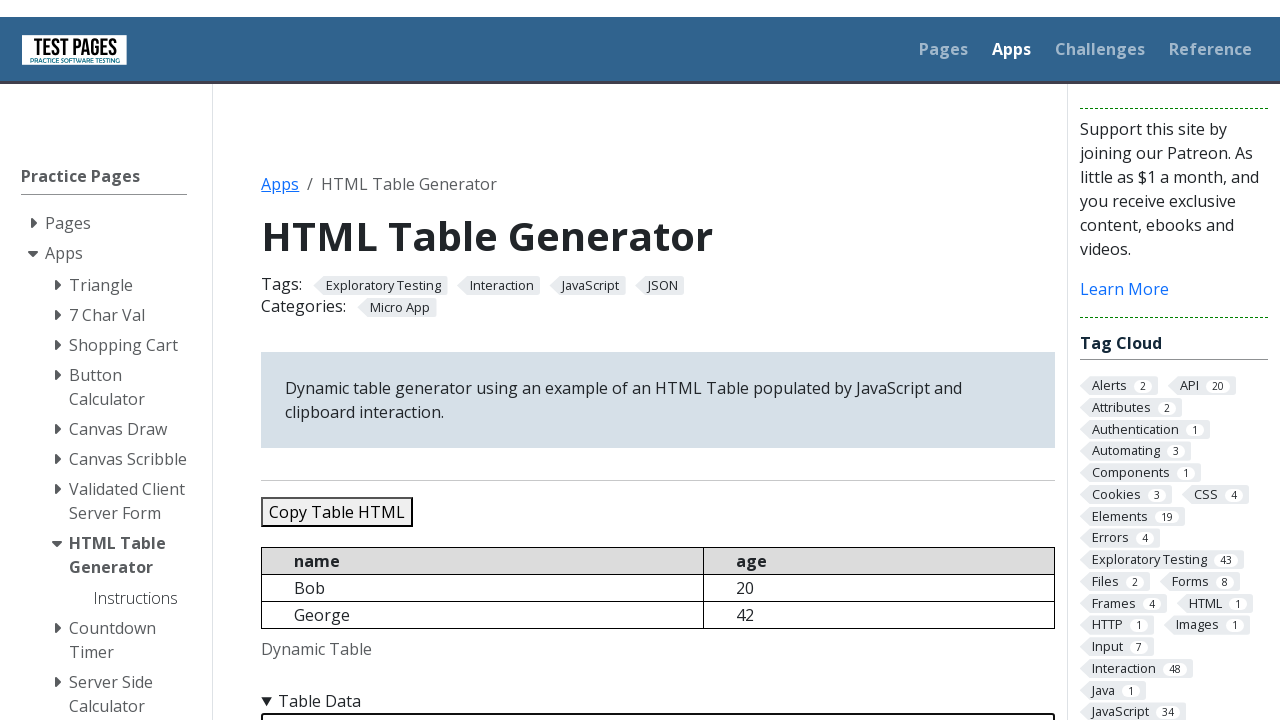

Entered JSON test data with three records (Alice, Bob, Charlie) into the textbox on #jsondata
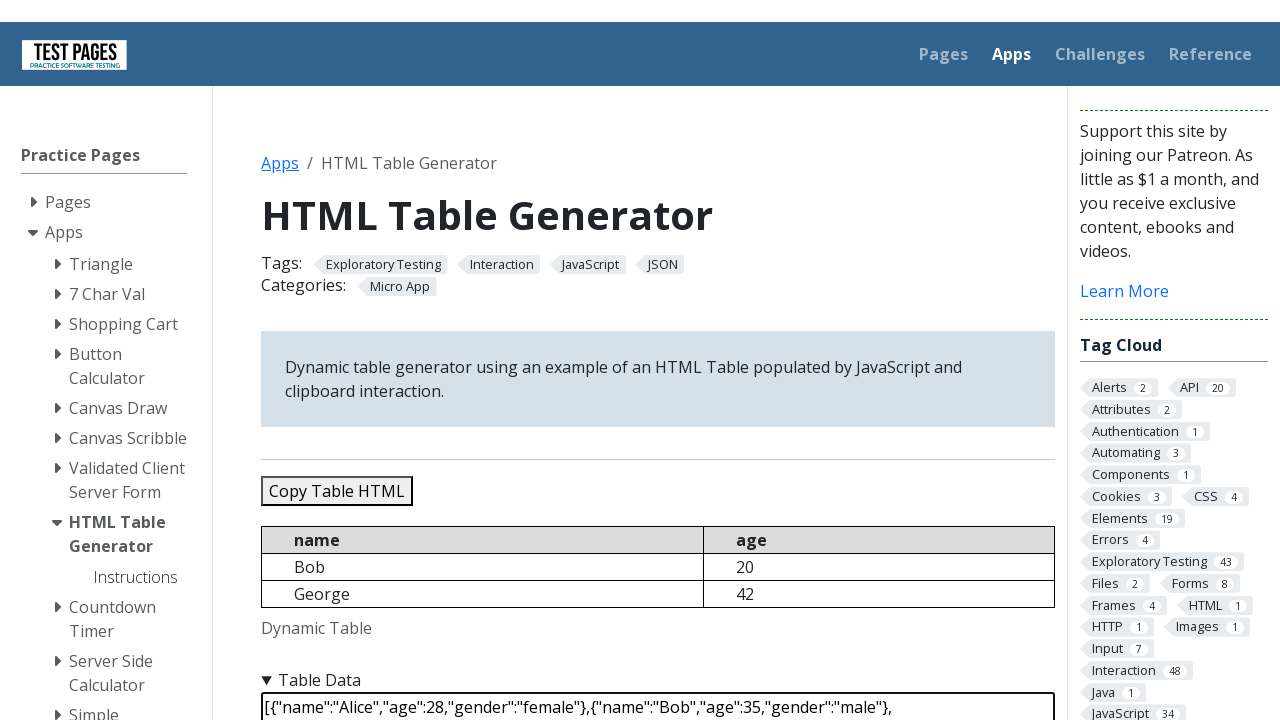

Clicked Refresh Table button to update the table at (359, 360) on #refreshtable
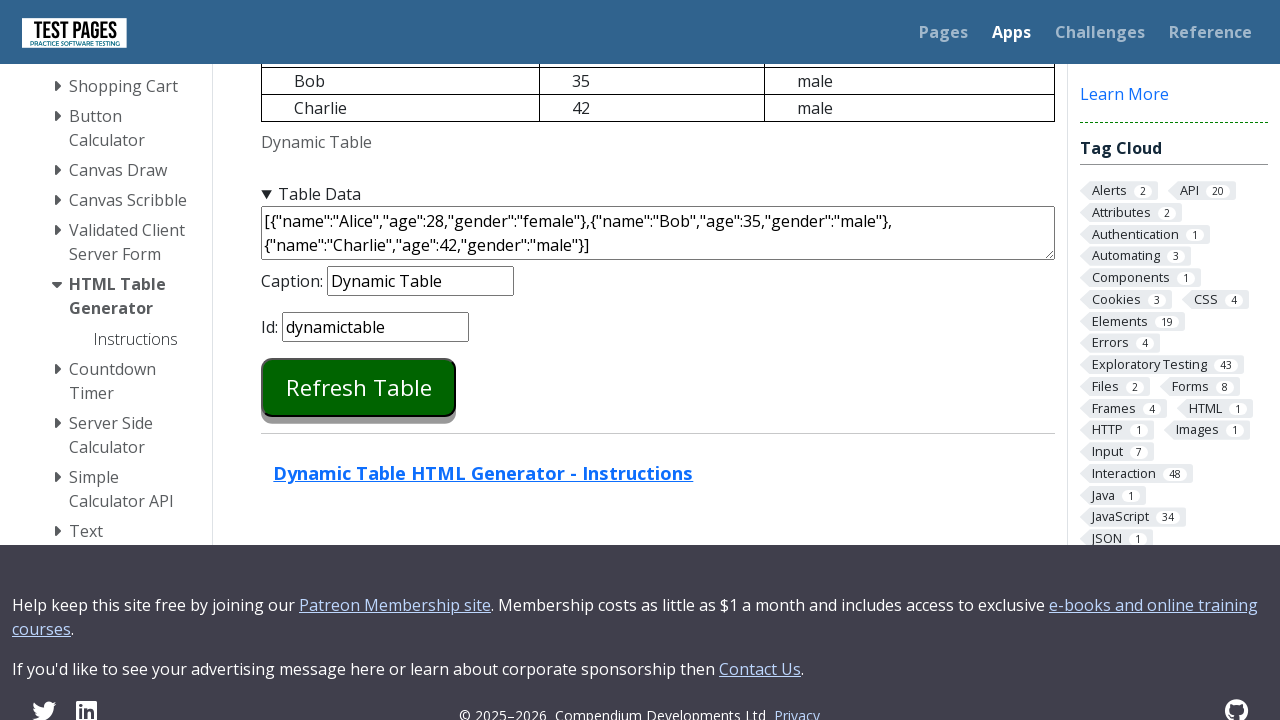

Waited for dynamic table to load and be visible
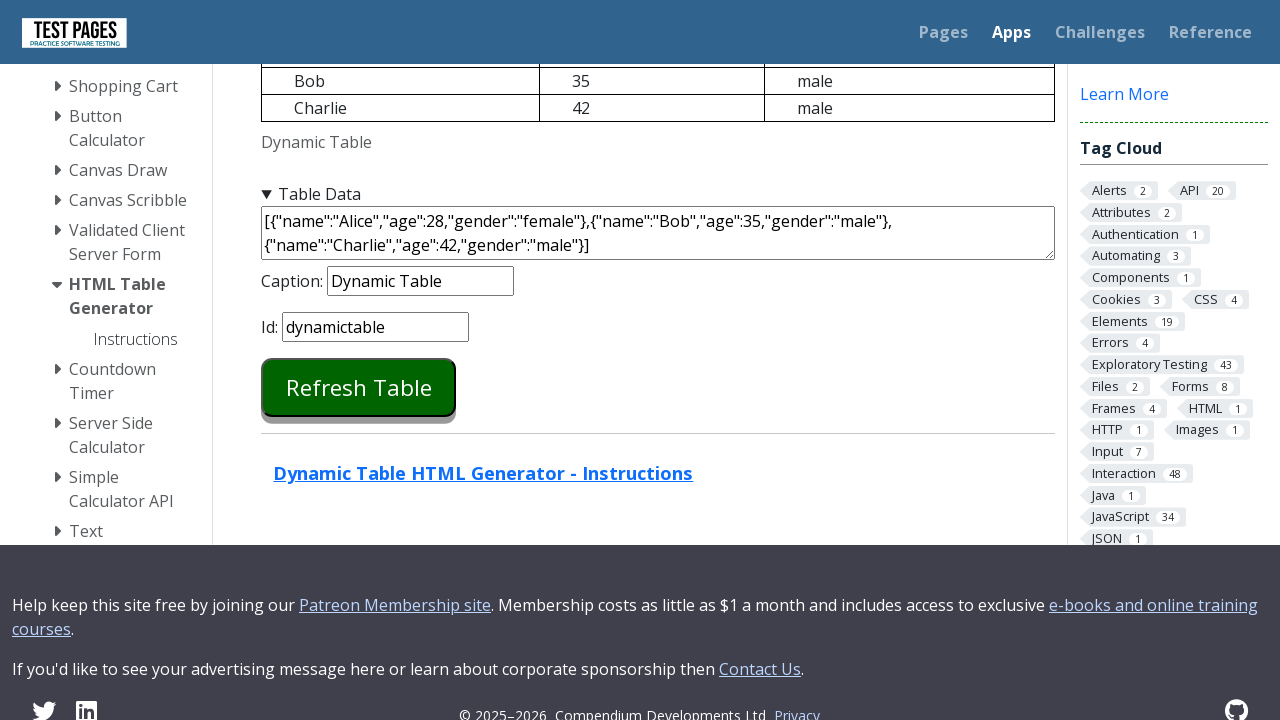

Verified table contains 'Alice'
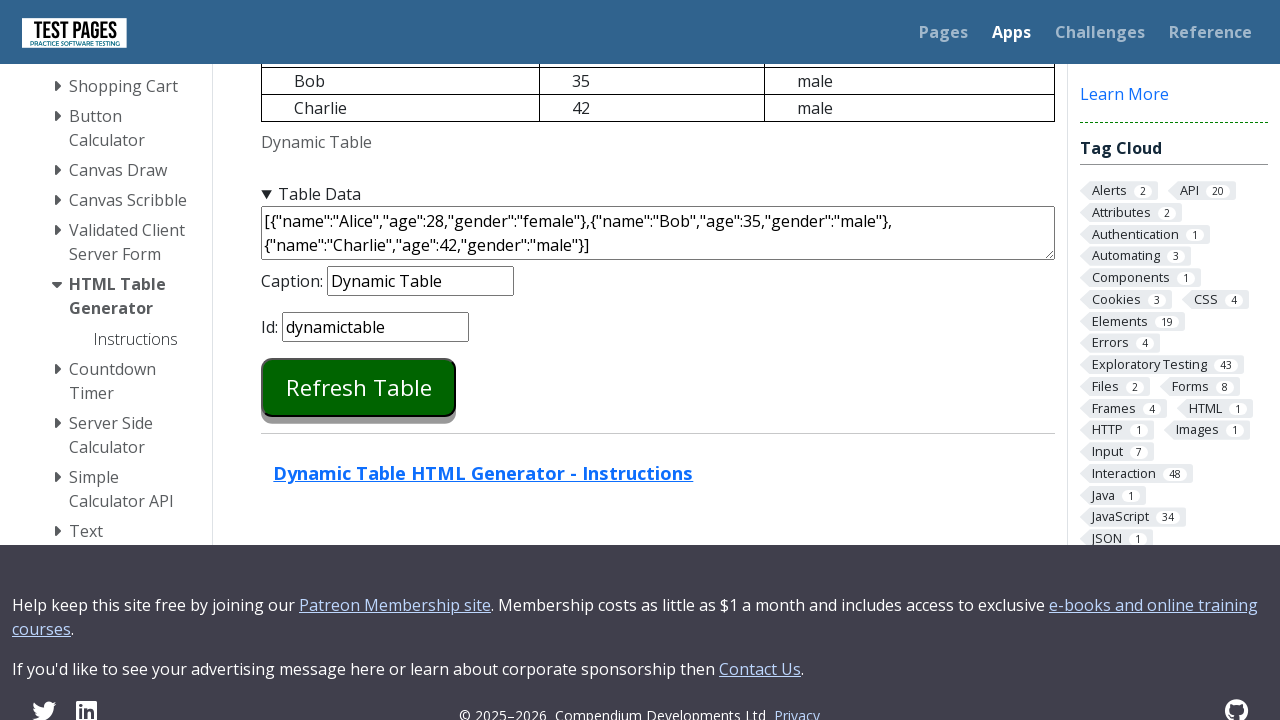

Verified table contains 'Bob'
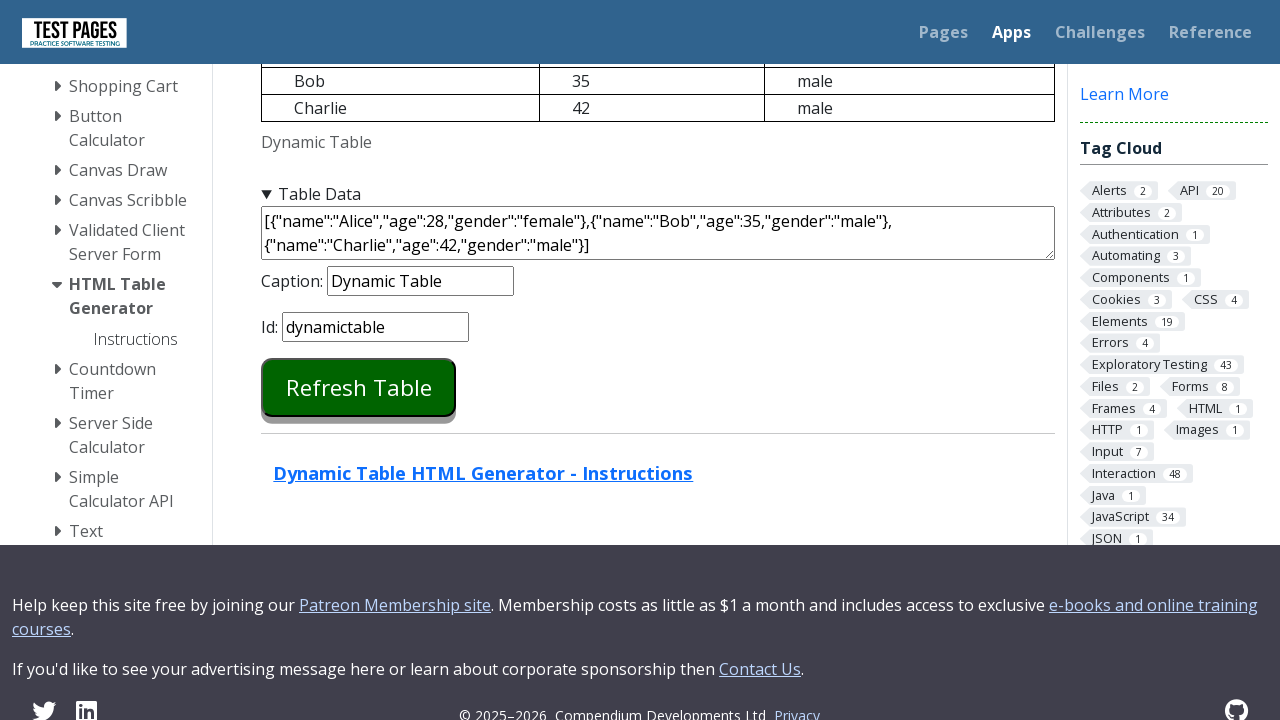

Verified table contains 'Charlie'
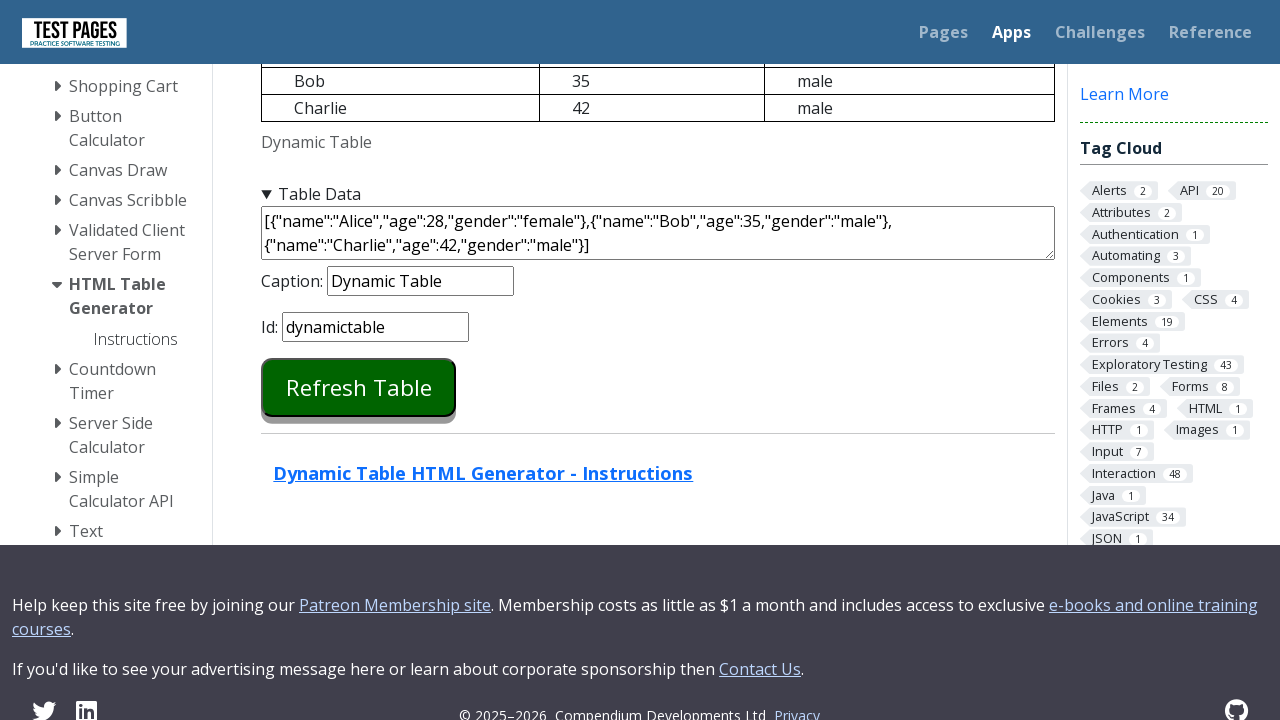

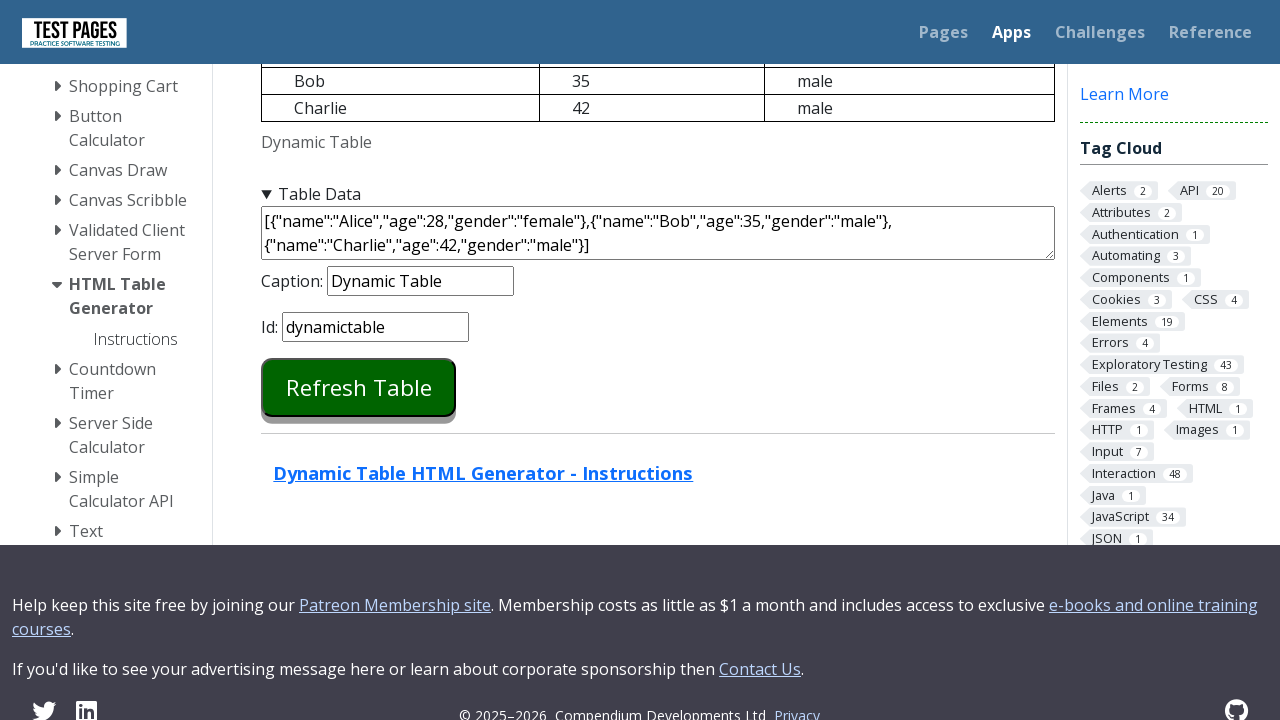